Tests mouse hover functionality by hovering over the "Tutorials" menu item and clicking on the "Agile" sub-menu option that appears.

Starting URL: https://www.softwaretestingmaterial.com/selenium-tutorial/

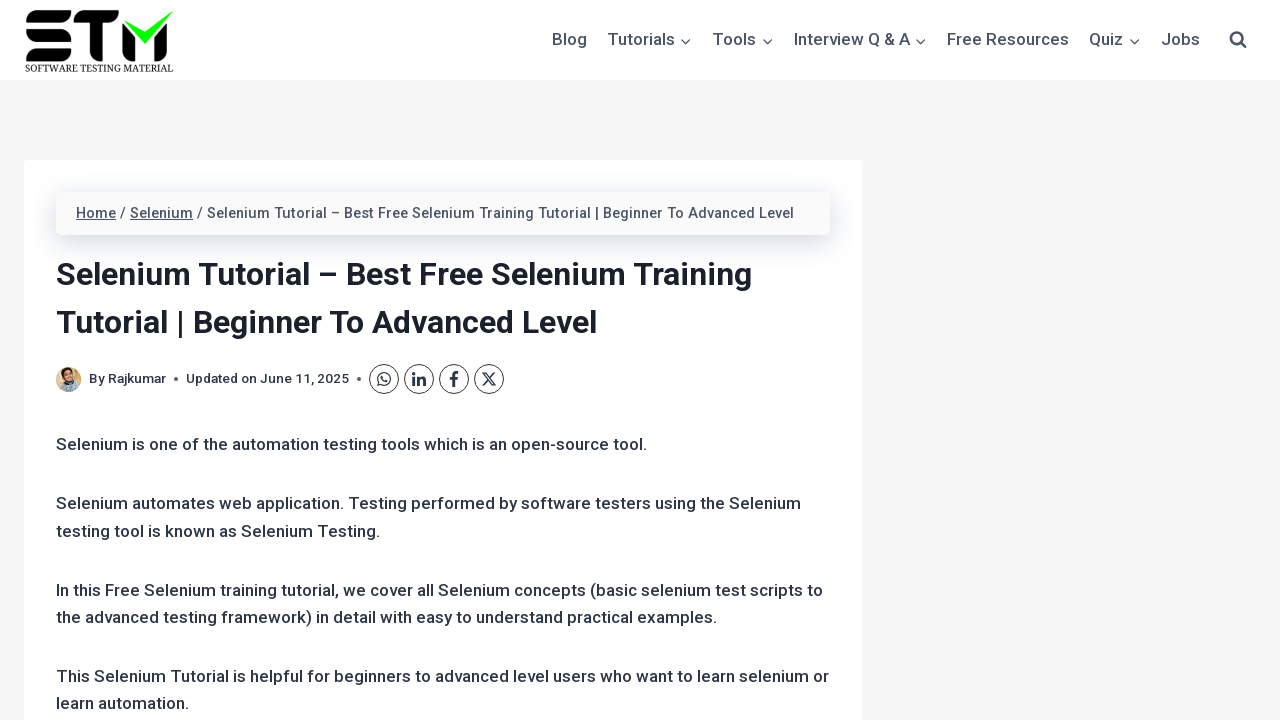

Navigated to Software Testing Material Selenium Tutorial page
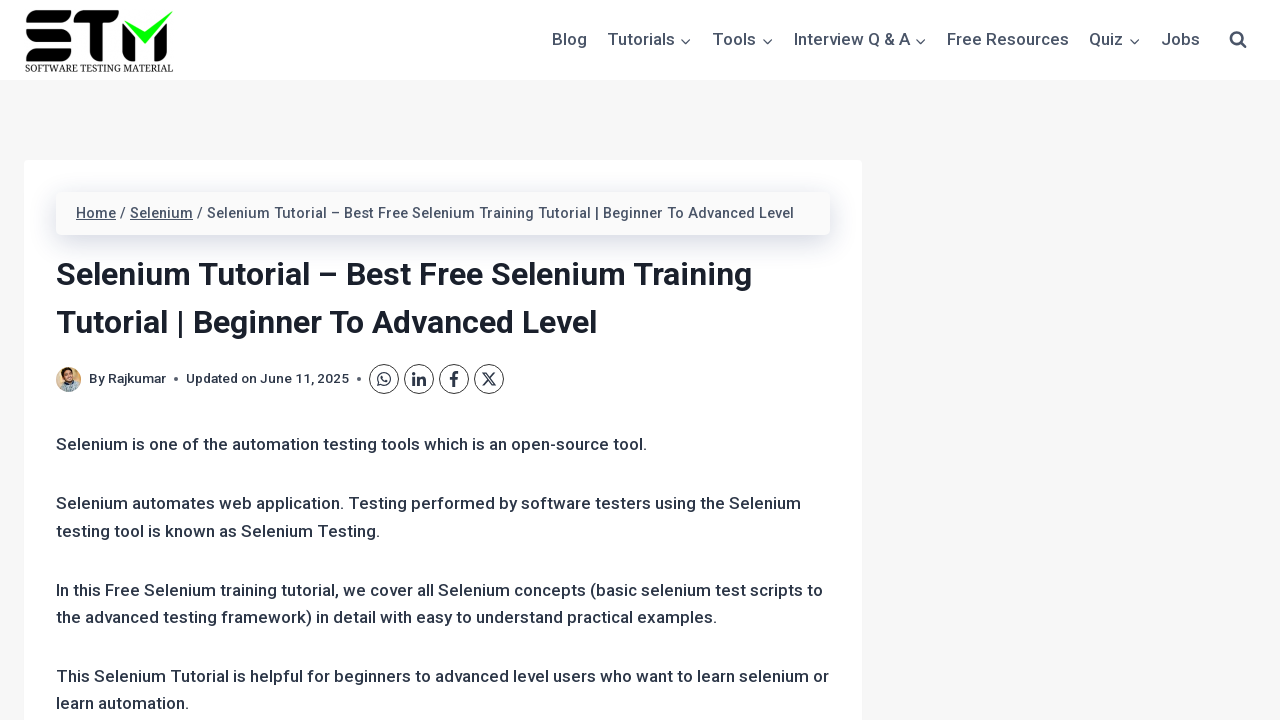

Hovered over 'Tutorials' menu item at (649, 40) on xpath=//span[text()='Tutorials']
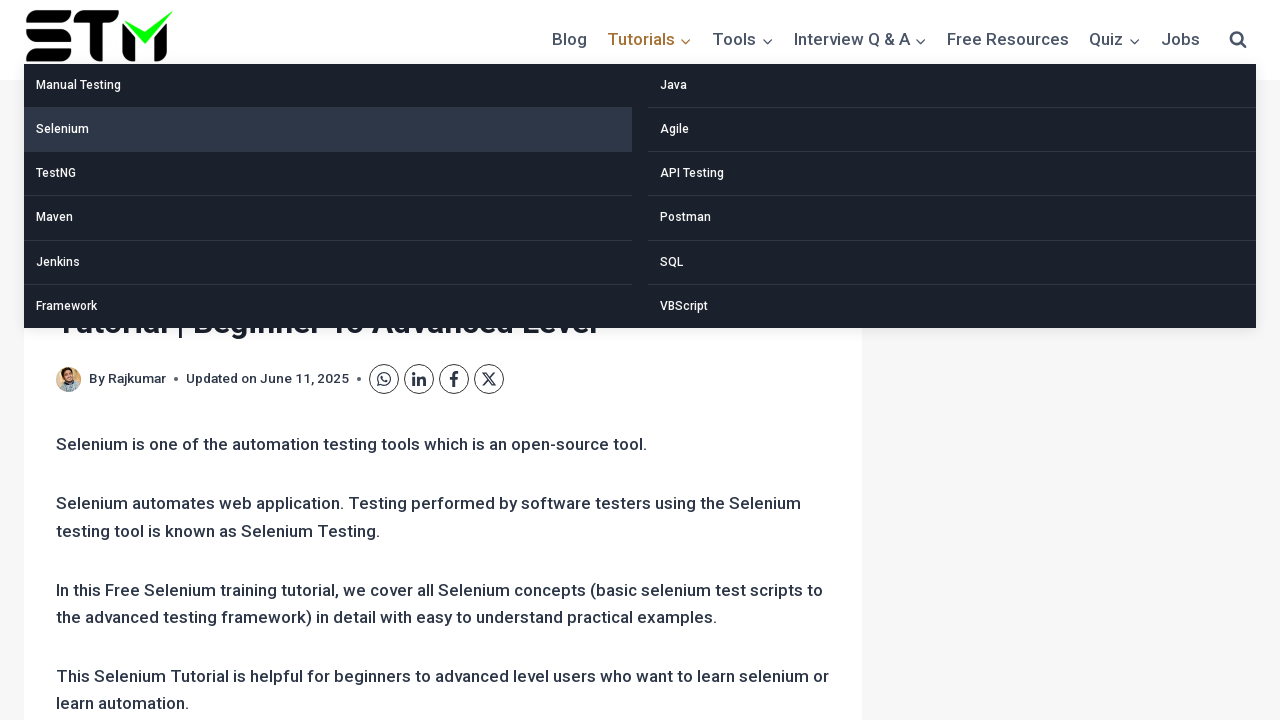

Agile sub-menu option appeared and is visible
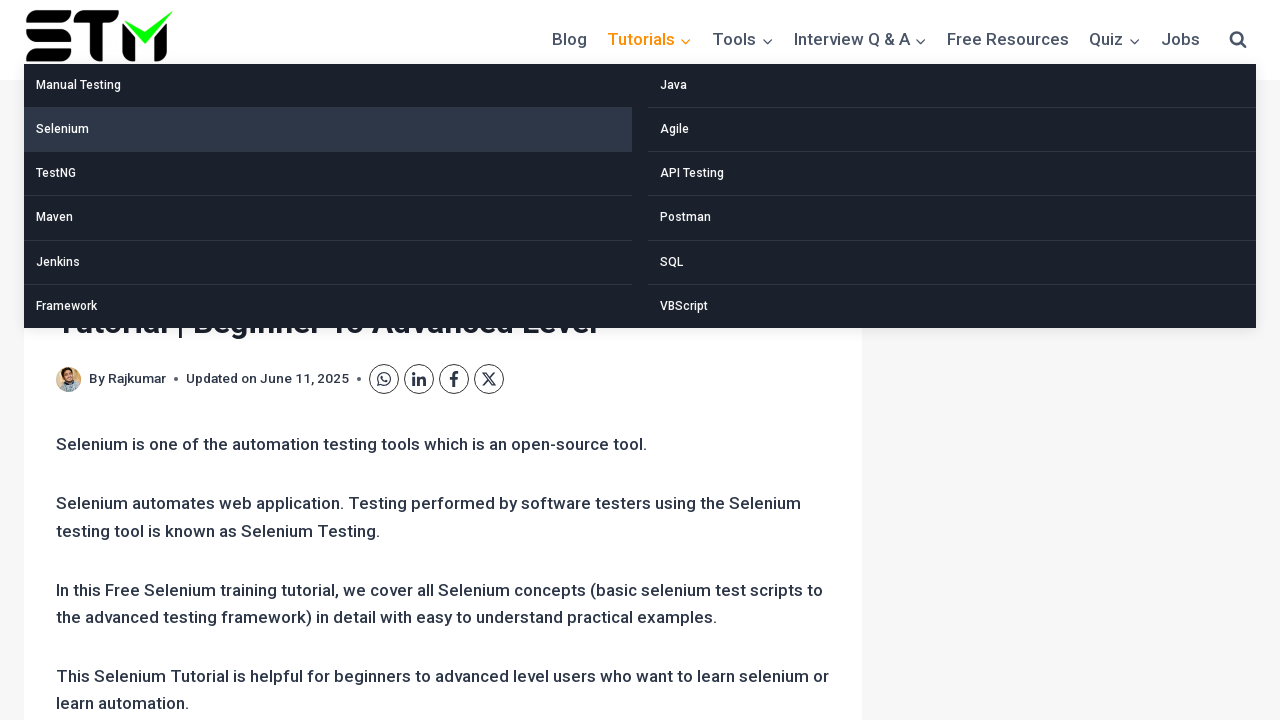

Clicked on 'Agile' sub-menu option at (952, 130) on xpath=//li[@id='menu-item-17001']//a[text()='Agile']
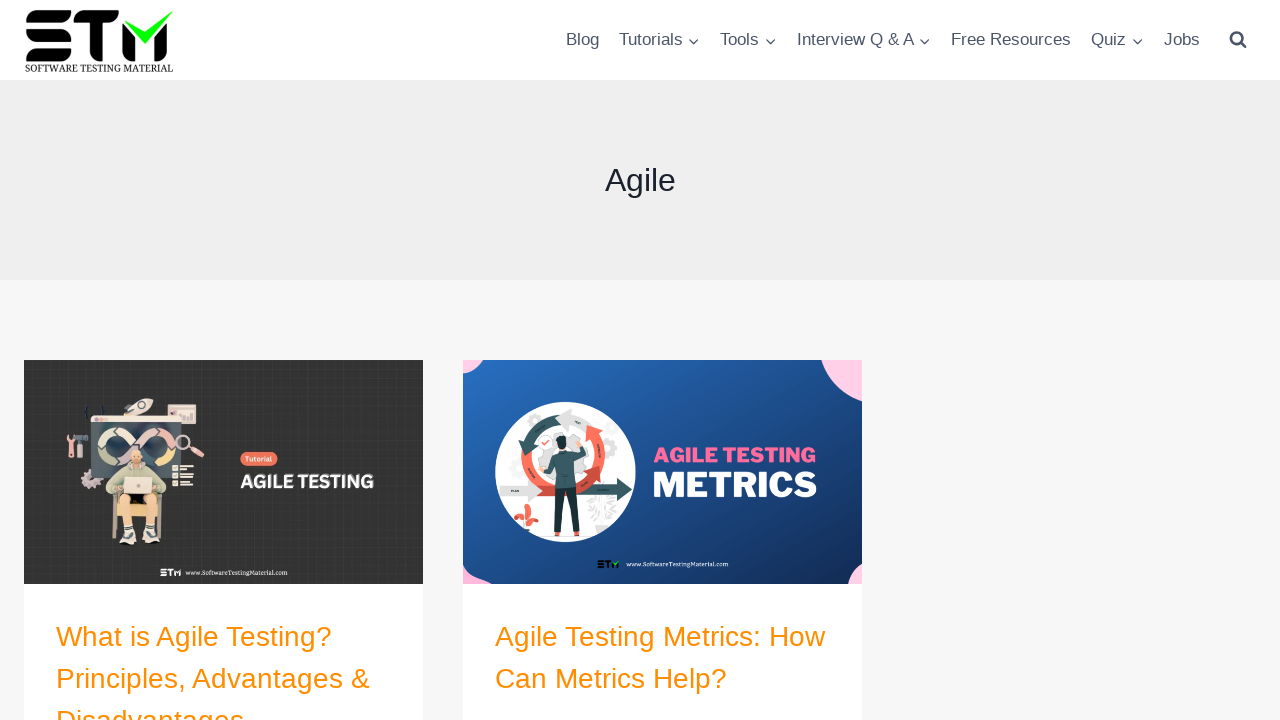

Page navigation completed and load state reached
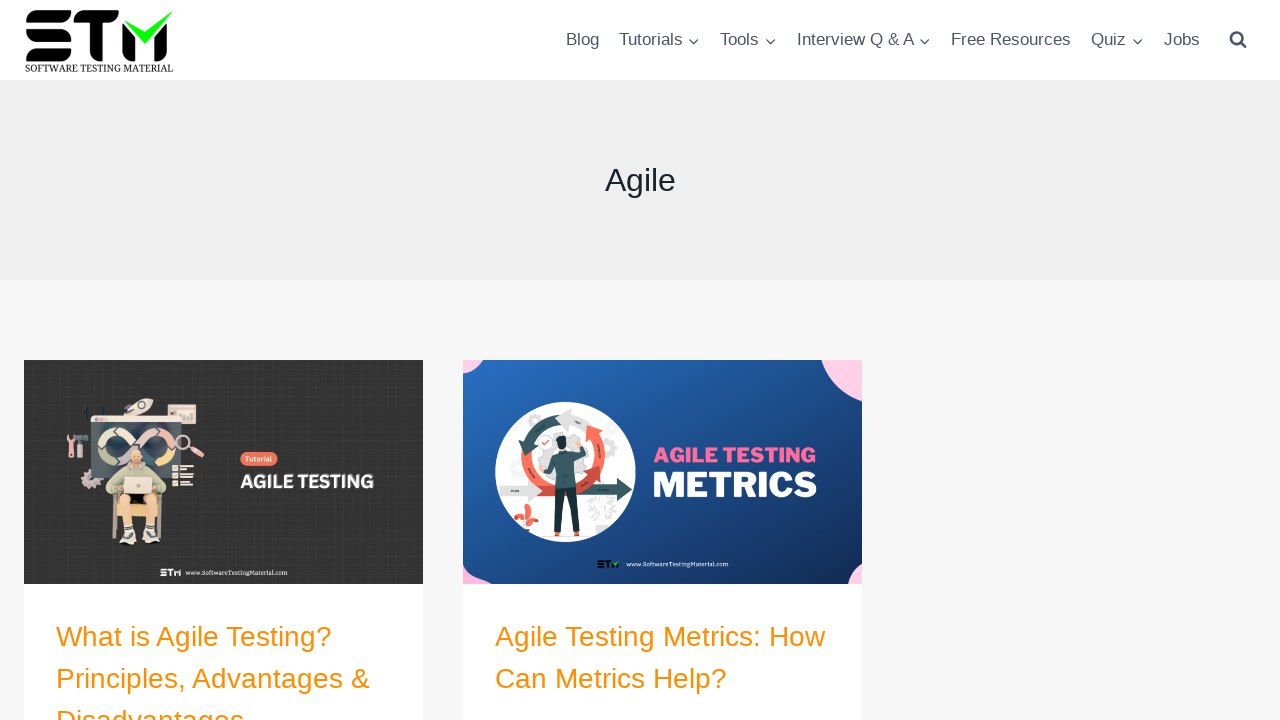

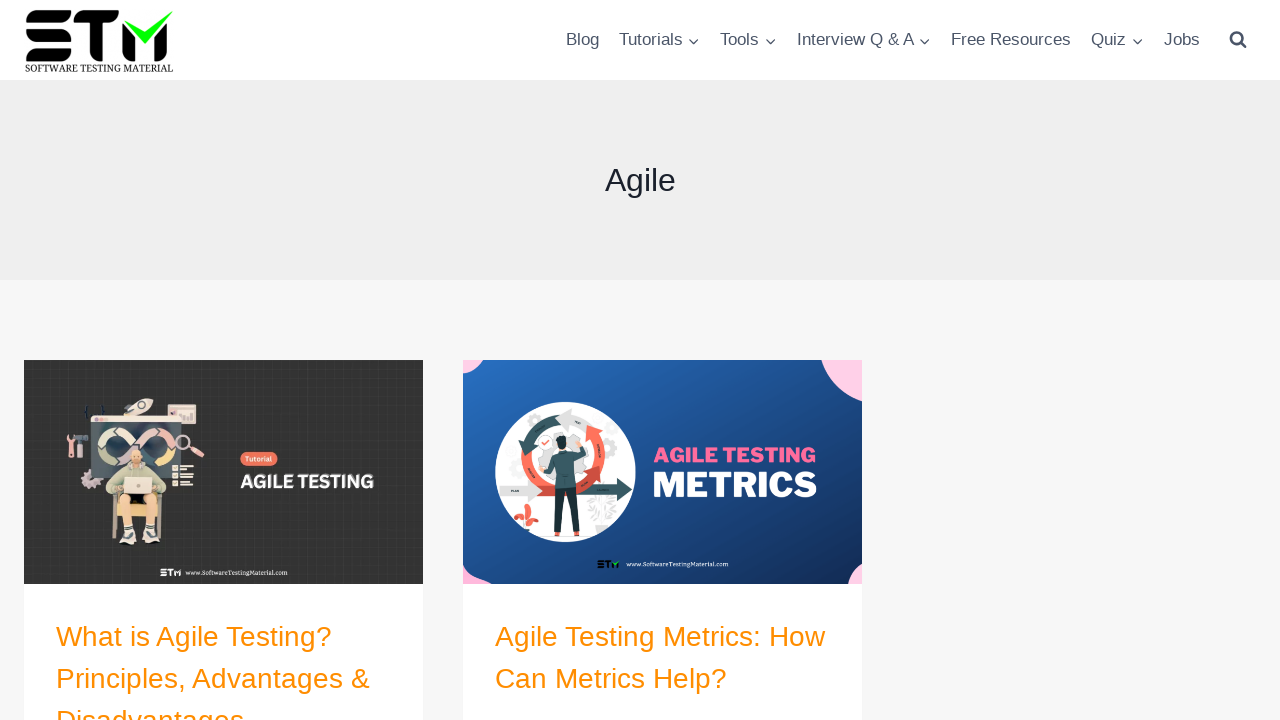